Tests adding and removing an element on the Herokuapp demo site

Starting URL: https://the-internet.herokuapp.com/

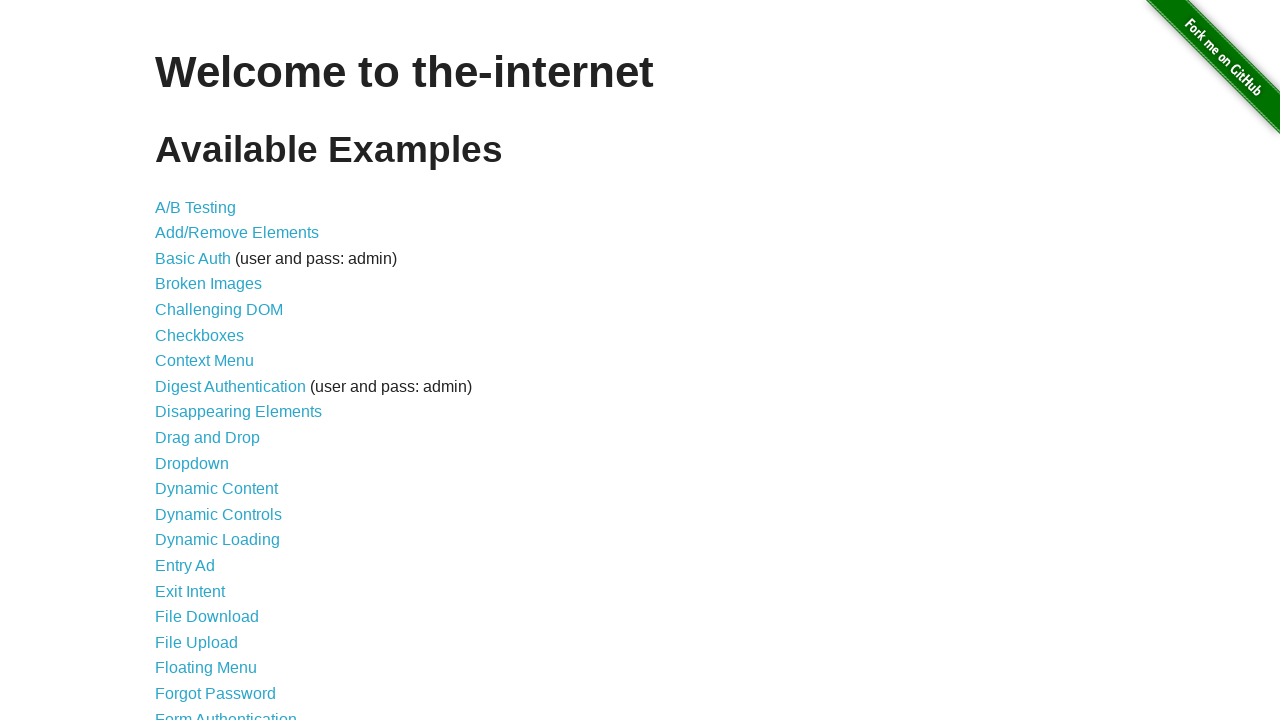

Clicked on Add/Remove Elements link at (237, 233) on xpath=//a[@href='/add_remove_elements/']
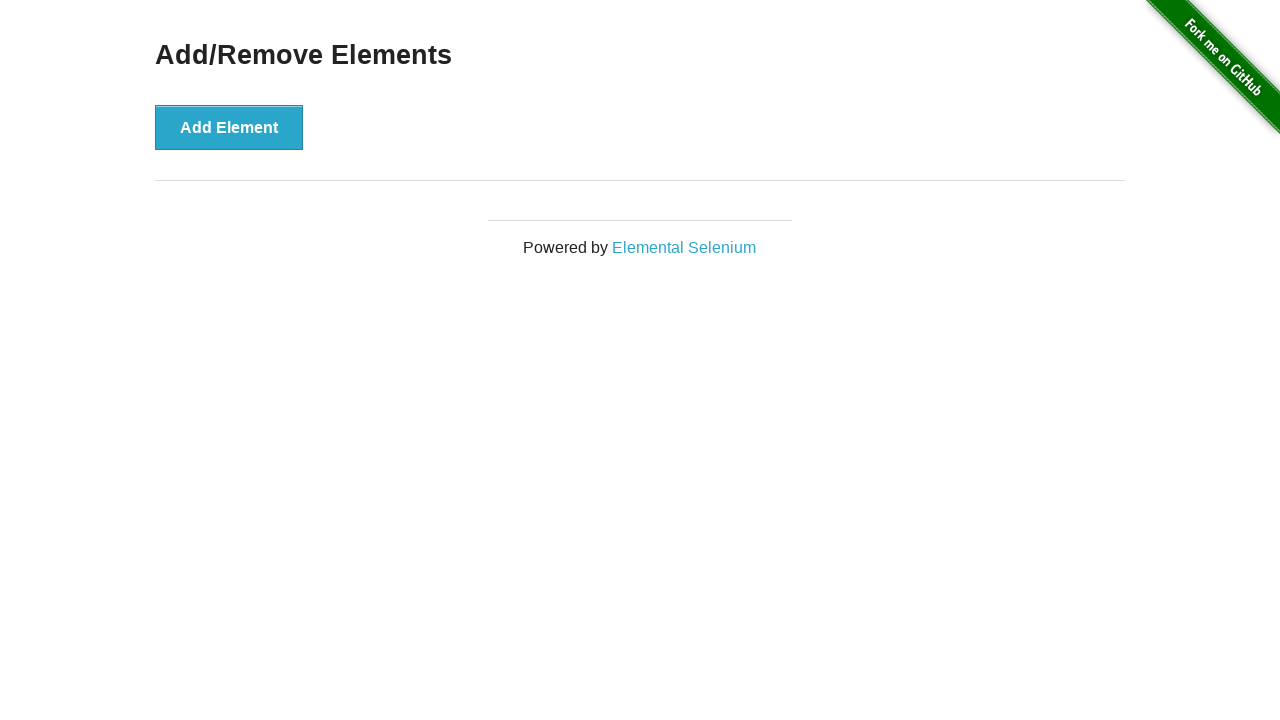

Clicked Add Element button at (229, 127) on xpath=//button[@onclick='addElement()']
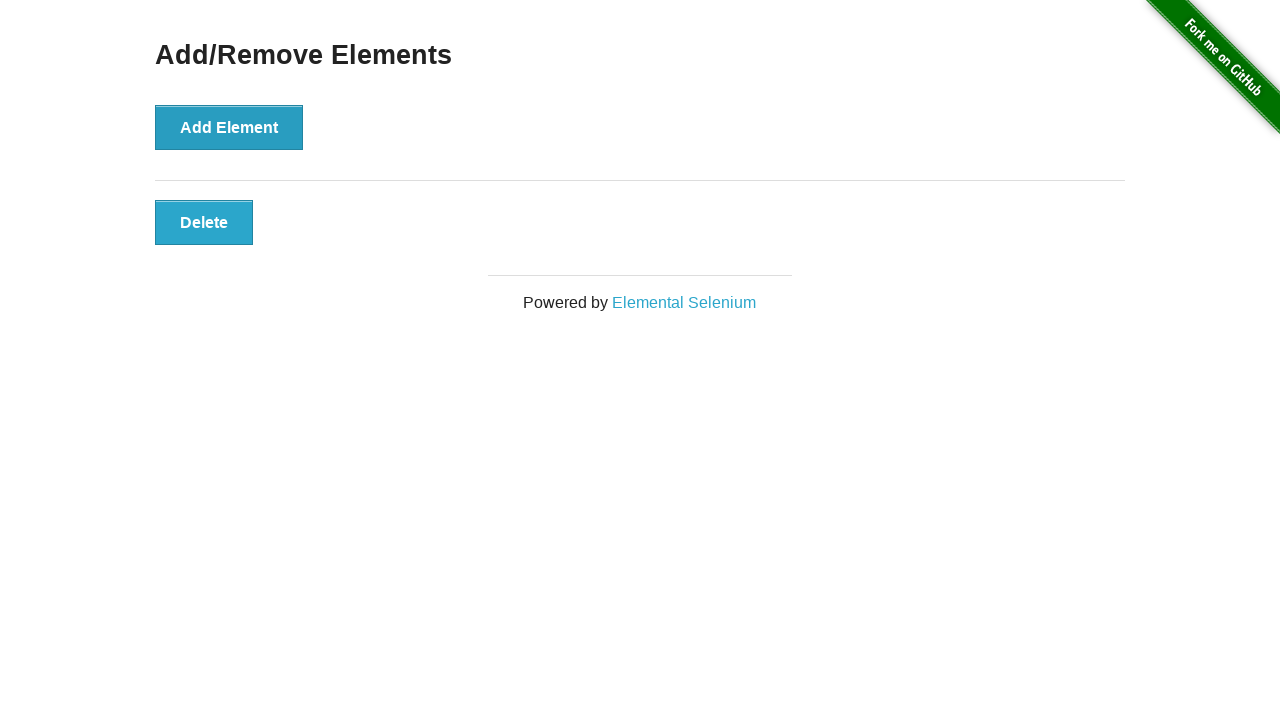

New element appeared on the page
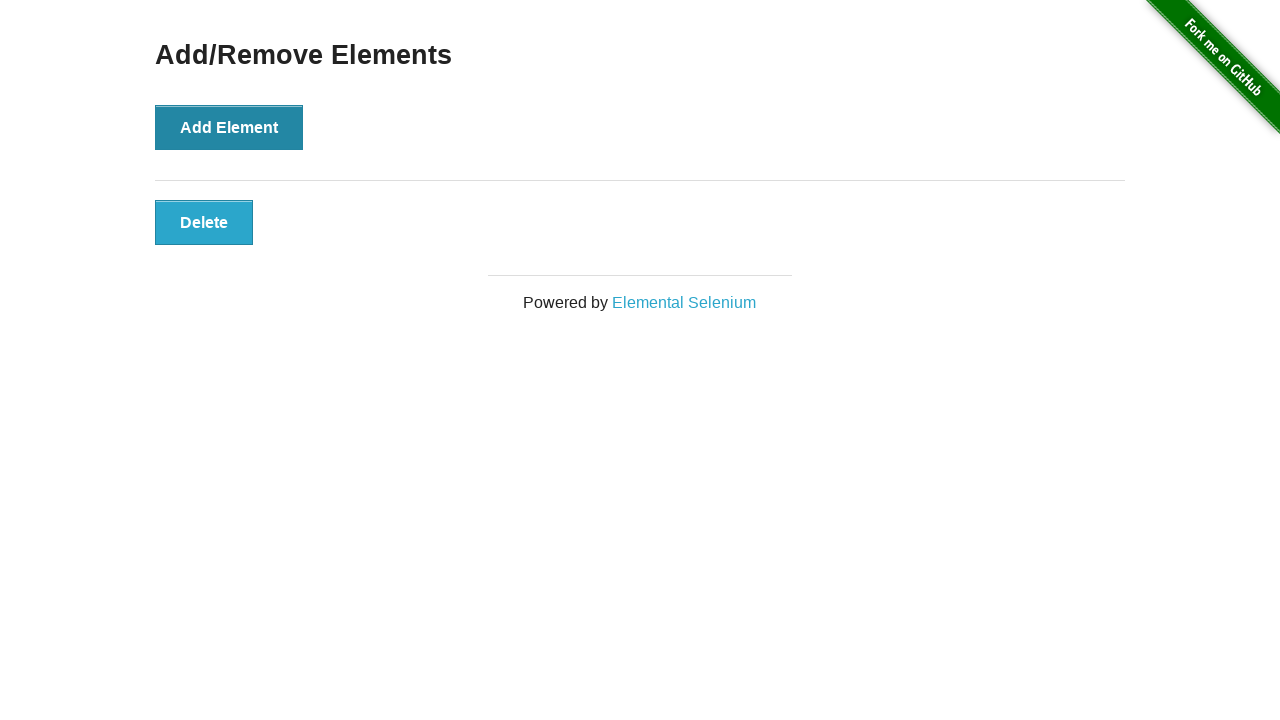

Clicked Delete button to remove the element at (204, 222) on xpath=//button[@class='added-manually']
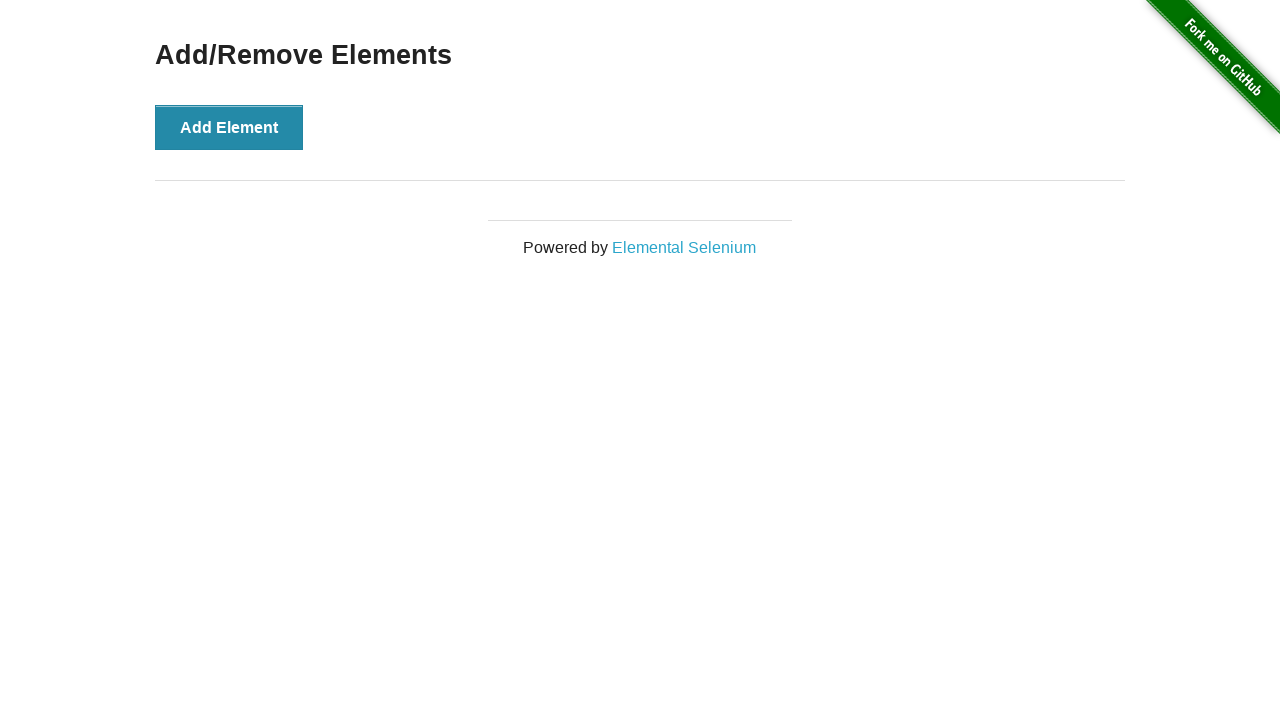

Verified element was successfully removed
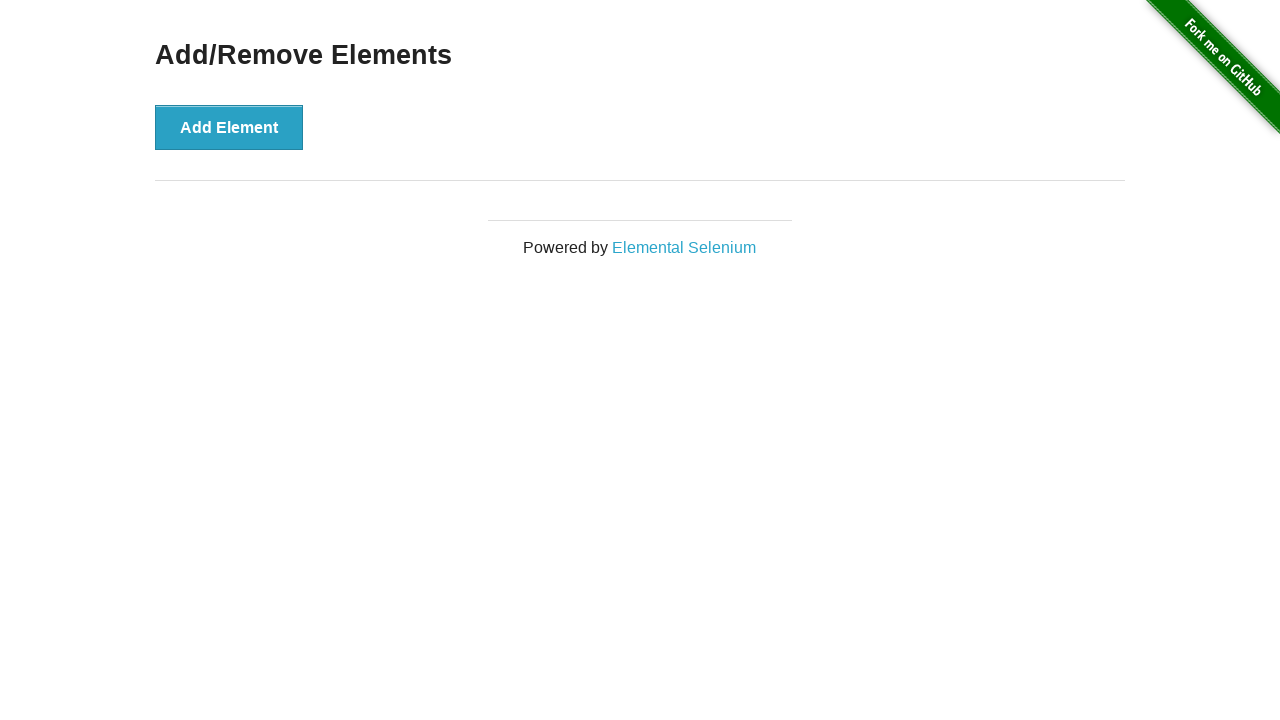

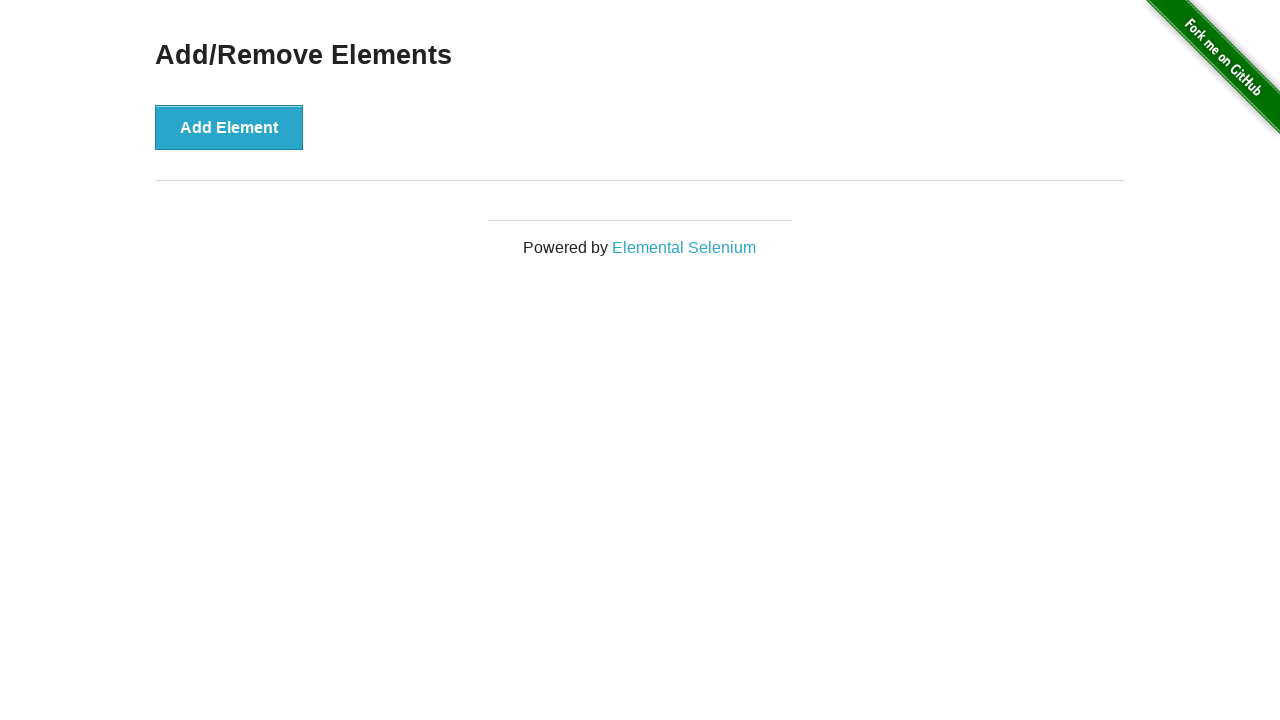